Tests checkbox functionality on a practice form by scrolling to a checkbox element and checking it

Starting URL: https://demoqa.com/automation-practice-form

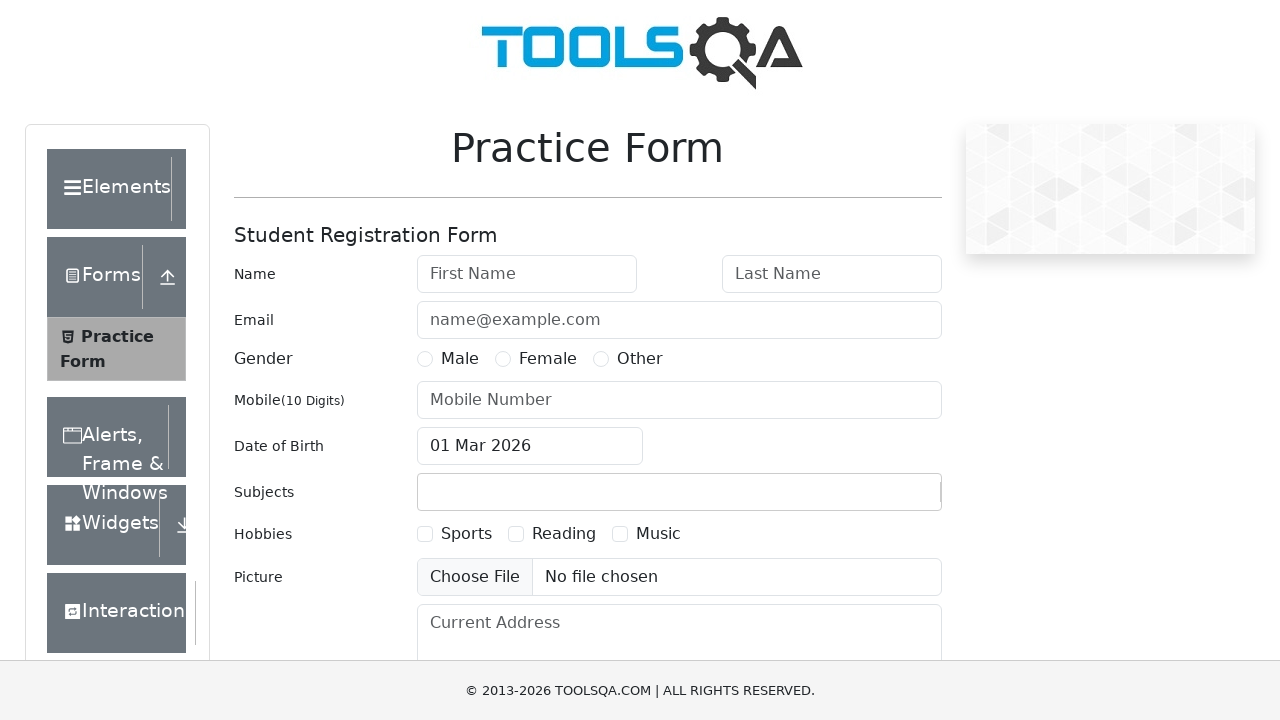

Scrolled checkbox element (hobbies-checkbox-1) into view
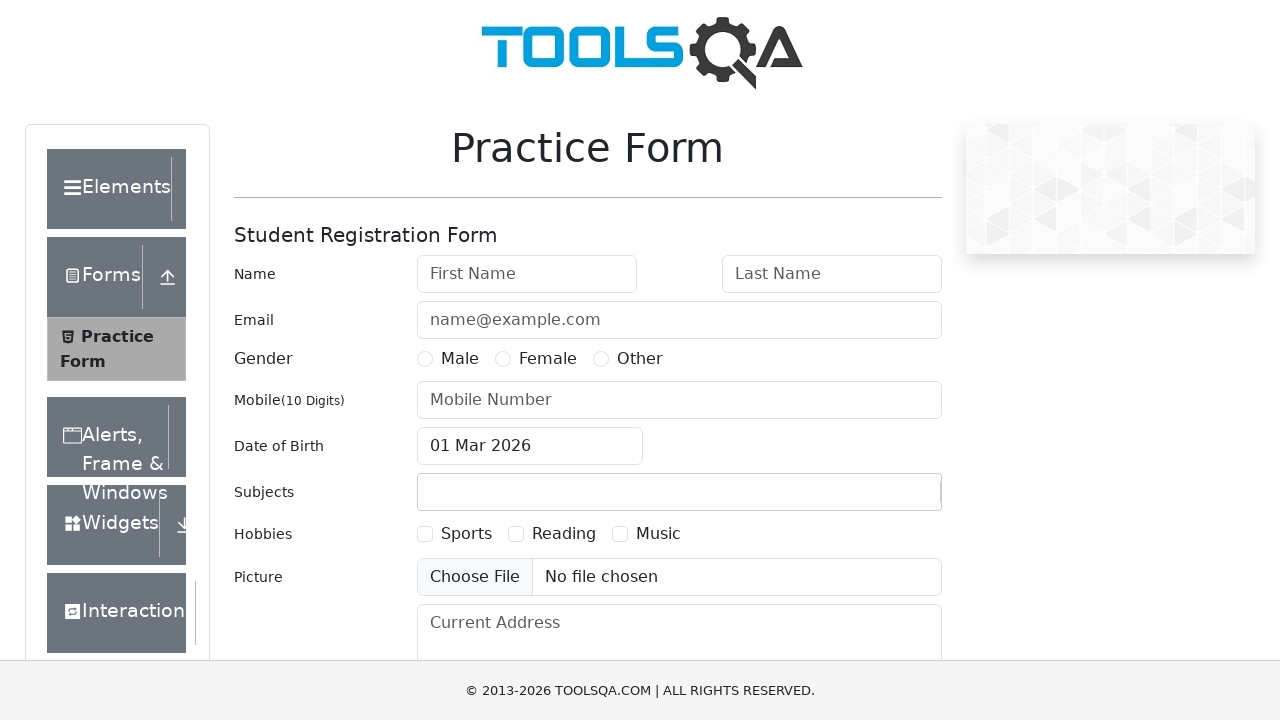

Checked the hobbies checkbox at (425, 534) on xpath=//input[@id='hobbies-checkbox-1' and @type='checkbox']
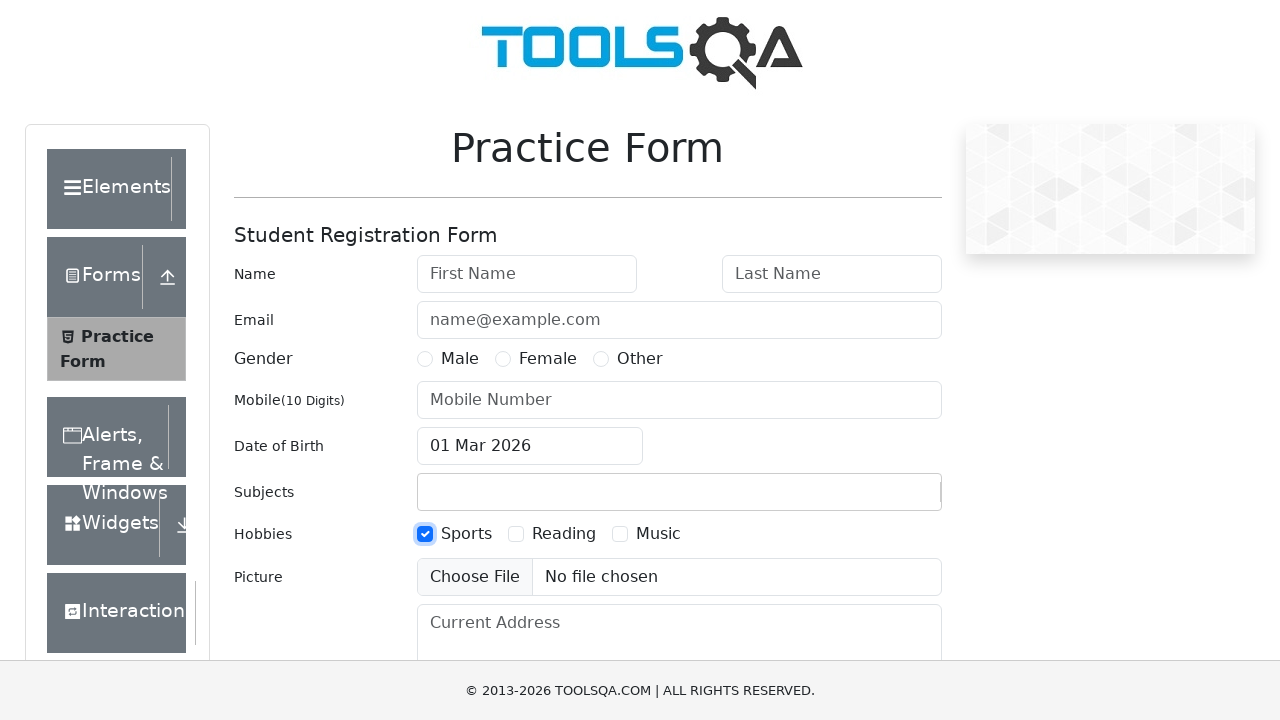

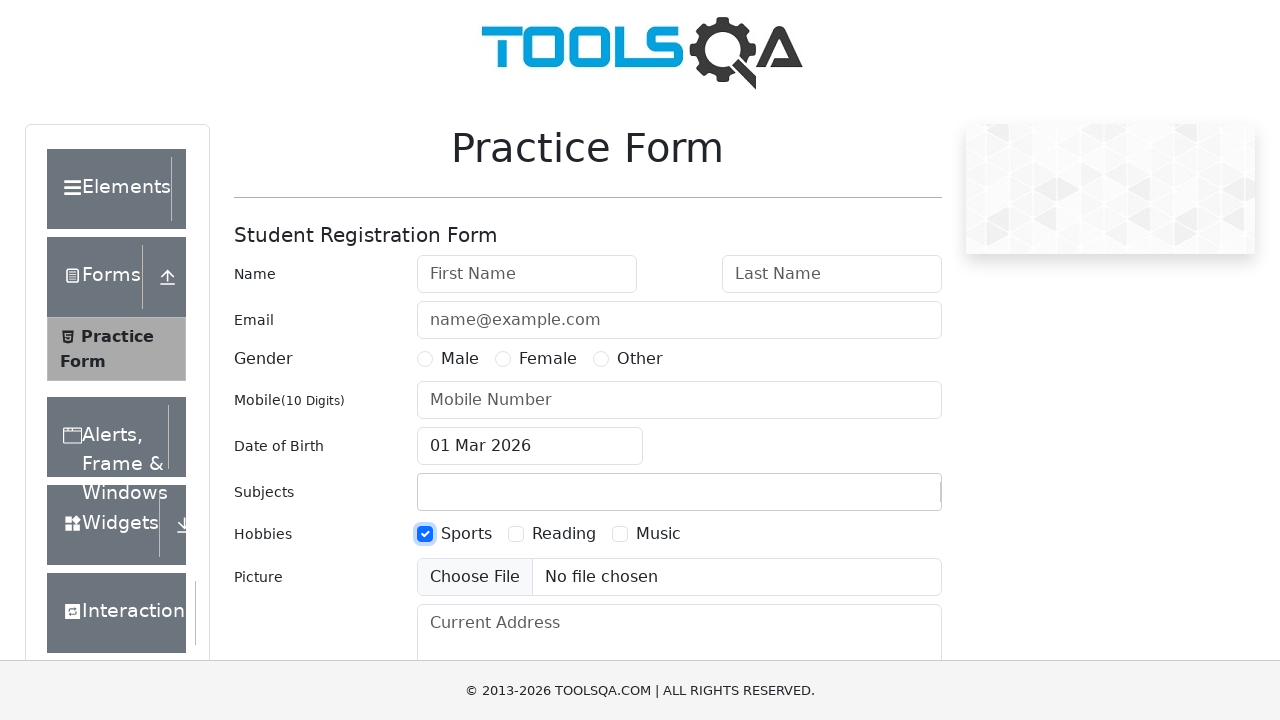